Tests iframe interaction by switching to an iframe, extracting a code from it, and submitting the code in the parent frame

Starting URL: https://savkk.github.io/selenium-practice/

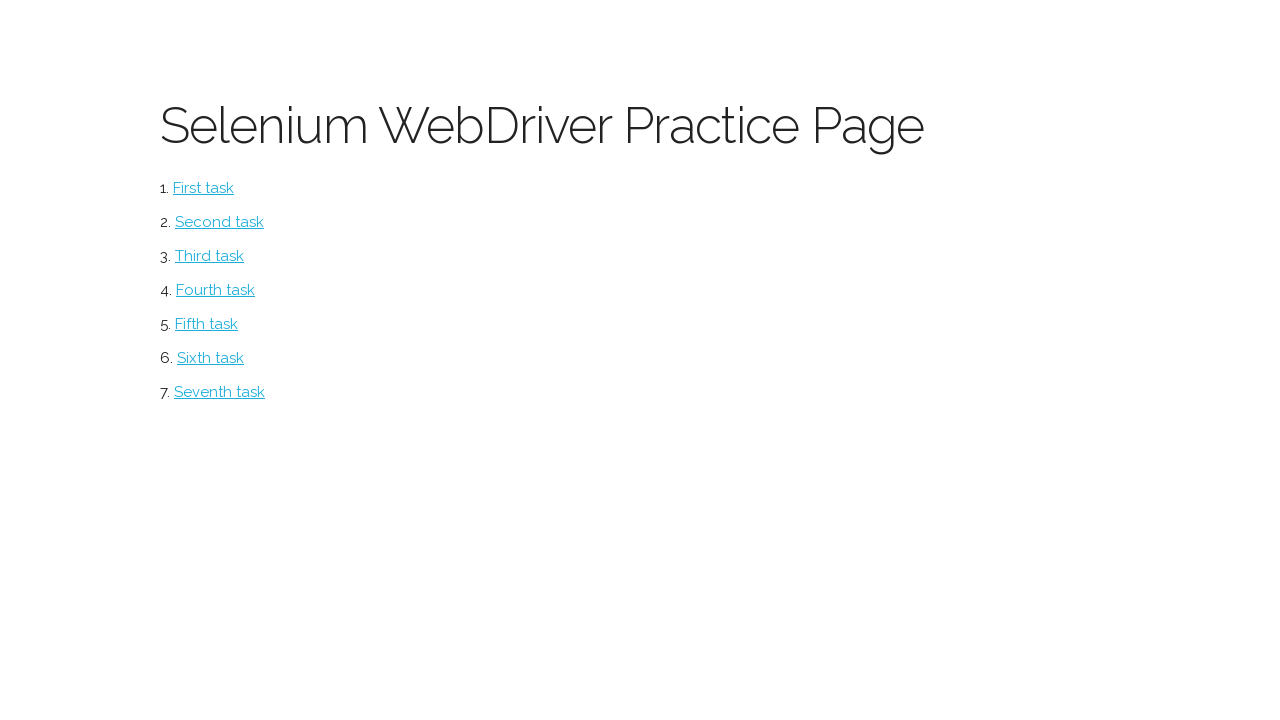

Clicked on iframe task button at (206, 324) on #iframe
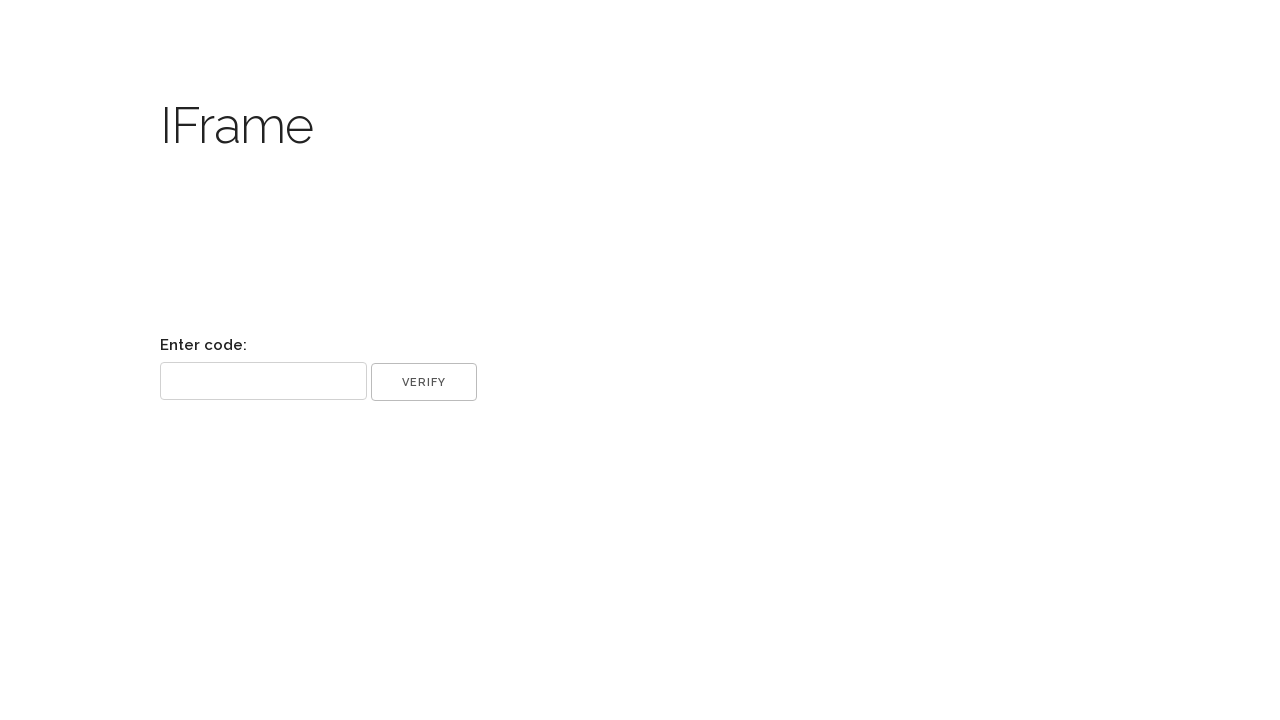

Located iframe element
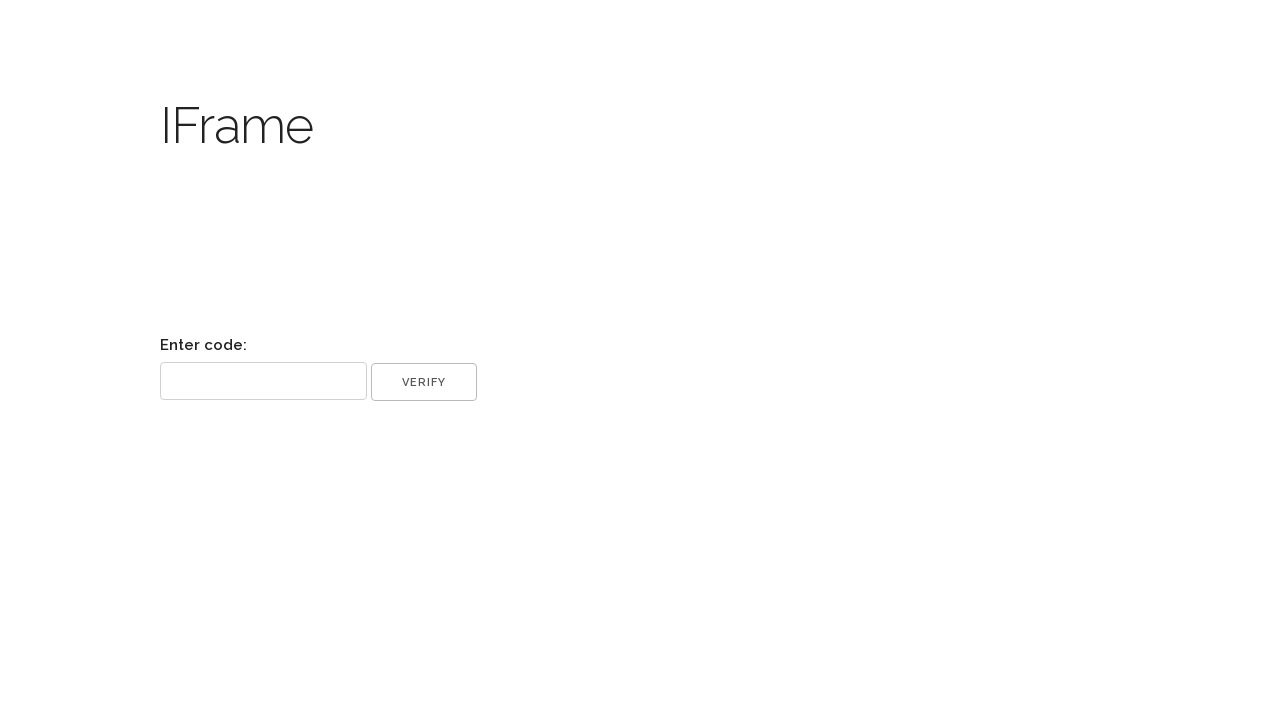

Located code element inside iframe
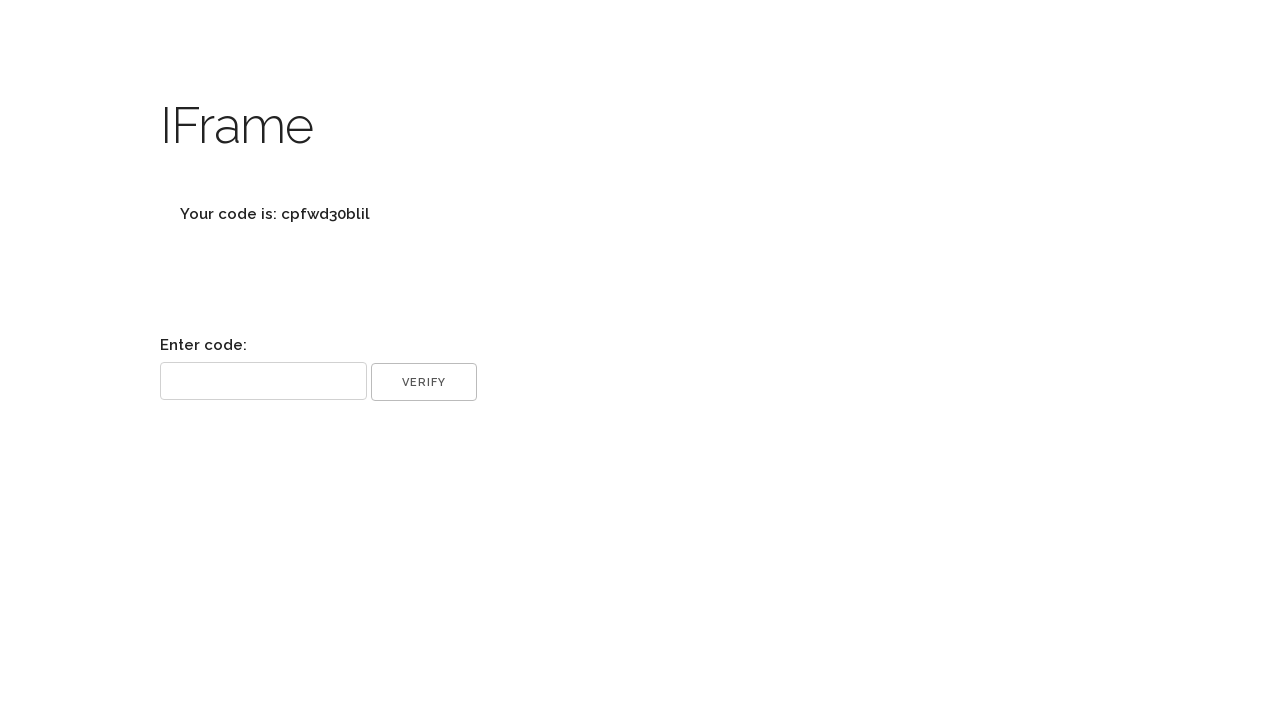

Extracted text content from code element
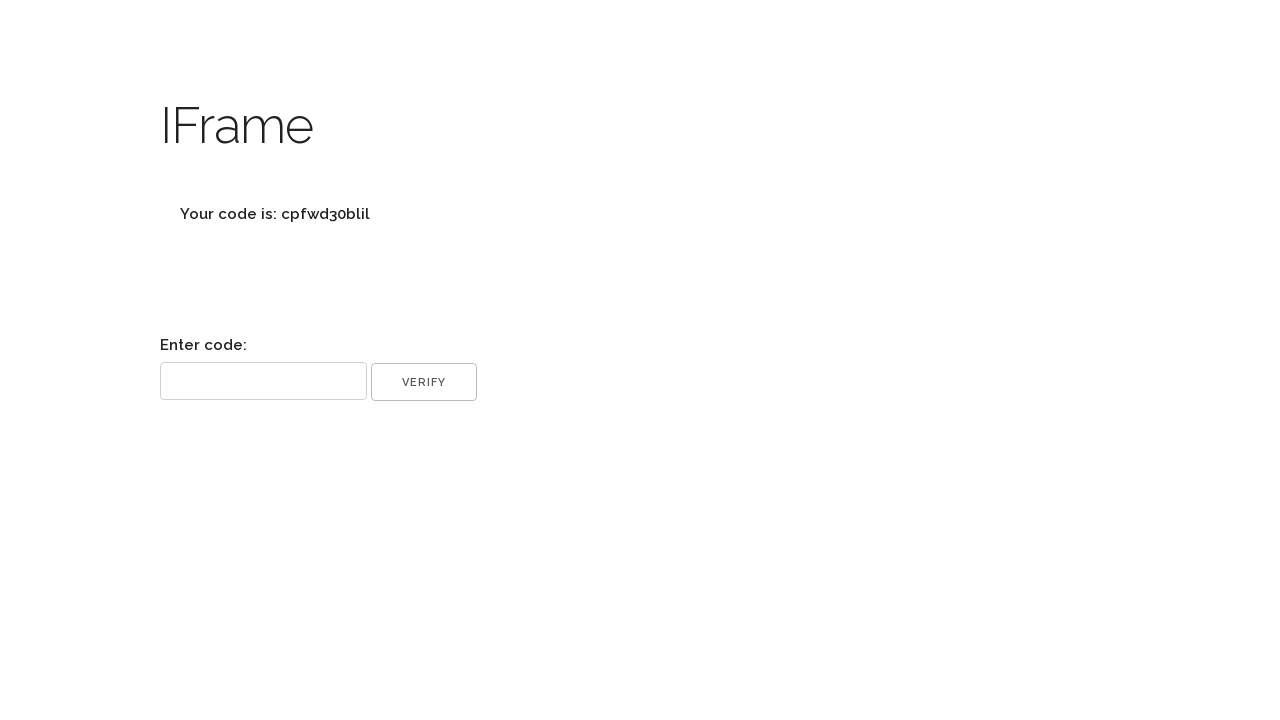

Parsed code value: cpfwd30blil
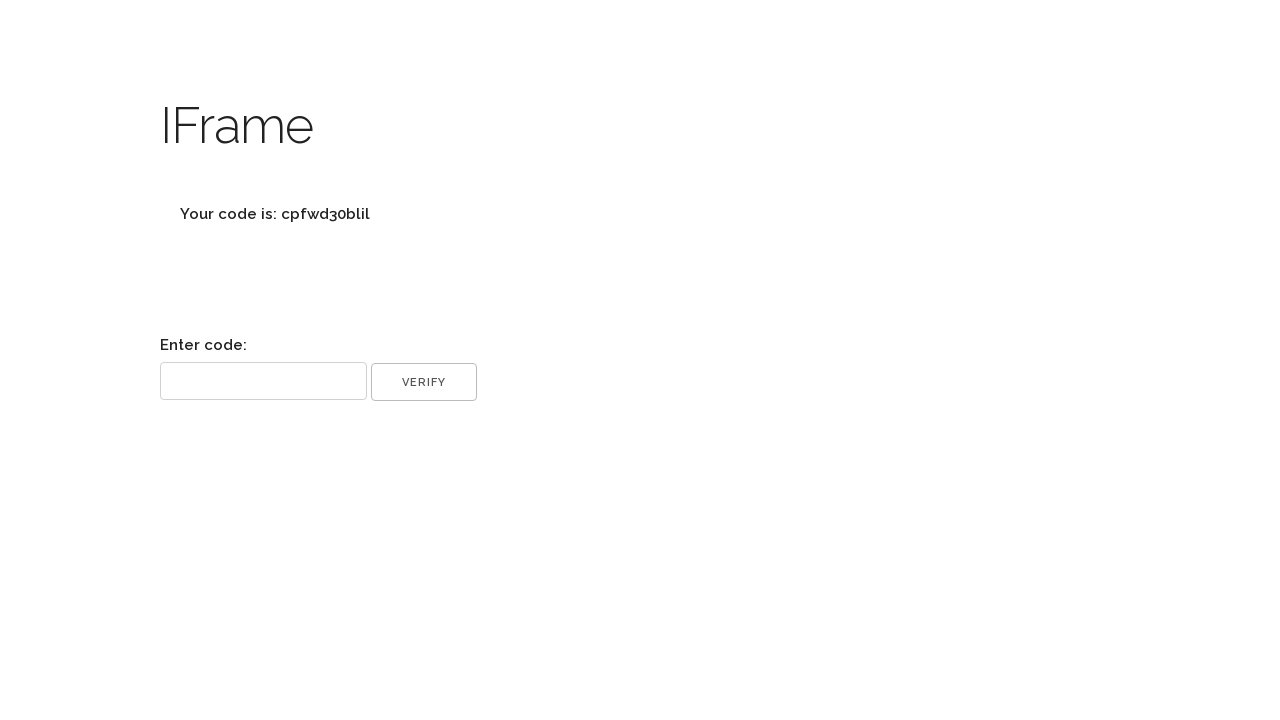

Filled code input field with extracted code in parent frame on input[name='code']
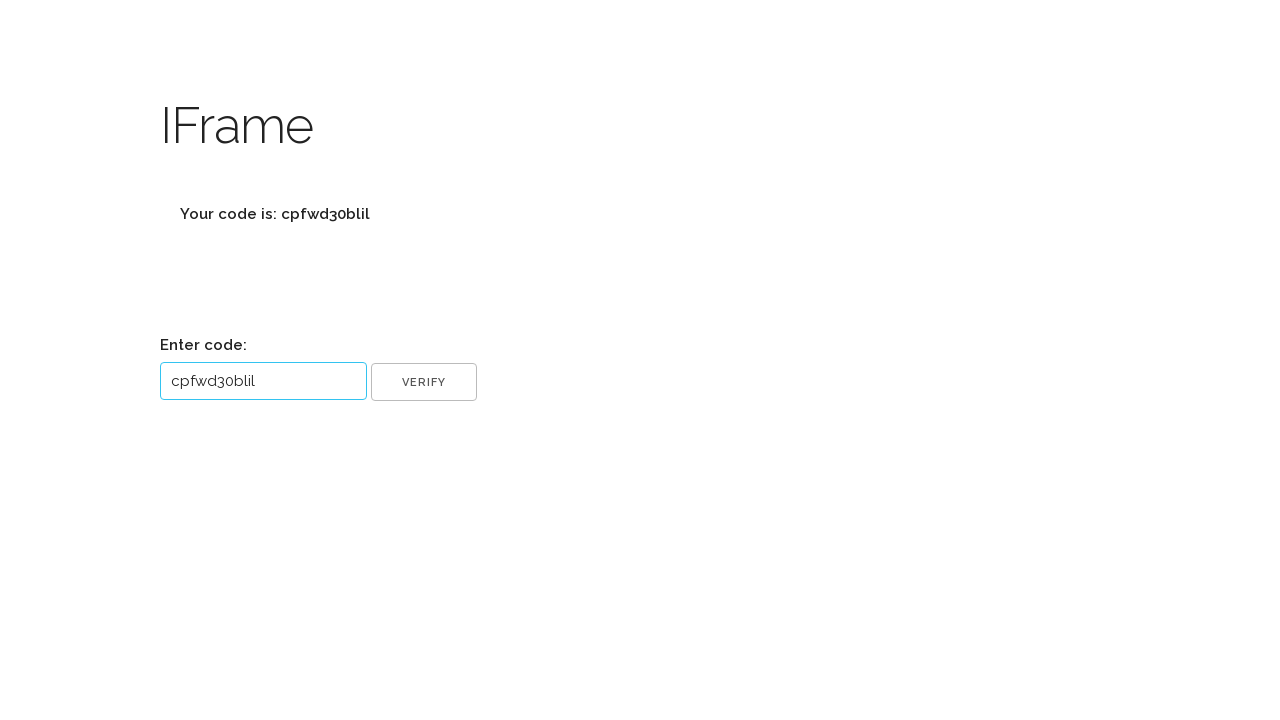

Clicked OK button to submit code at (424, 382) on input[name='ok']
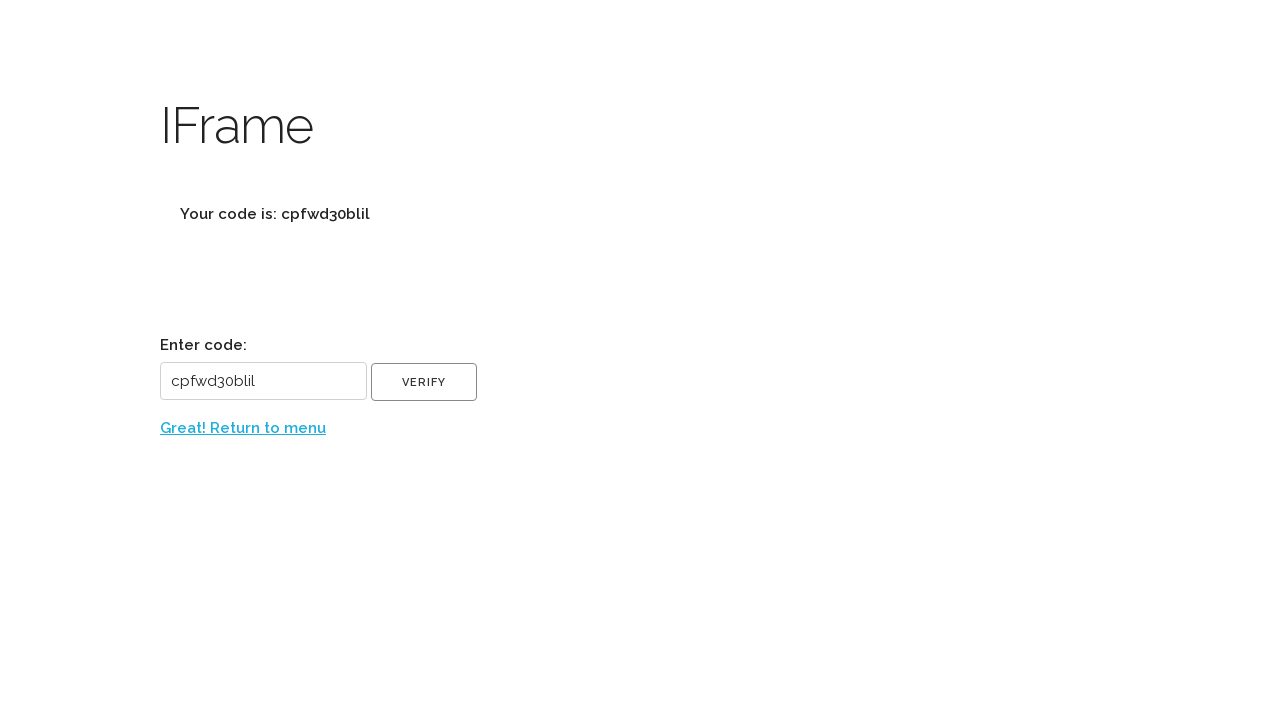

Clicked 'Great! Return to menu' link at (243, 428) on text=Great! Return to menu
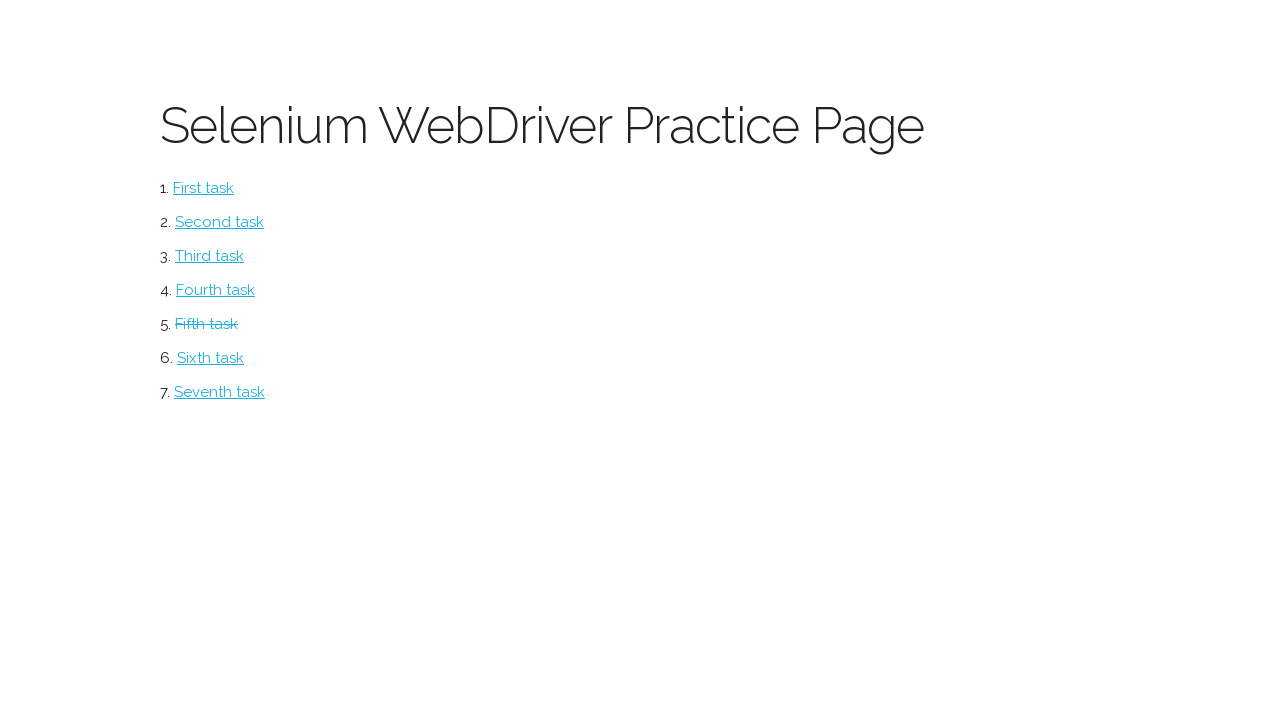

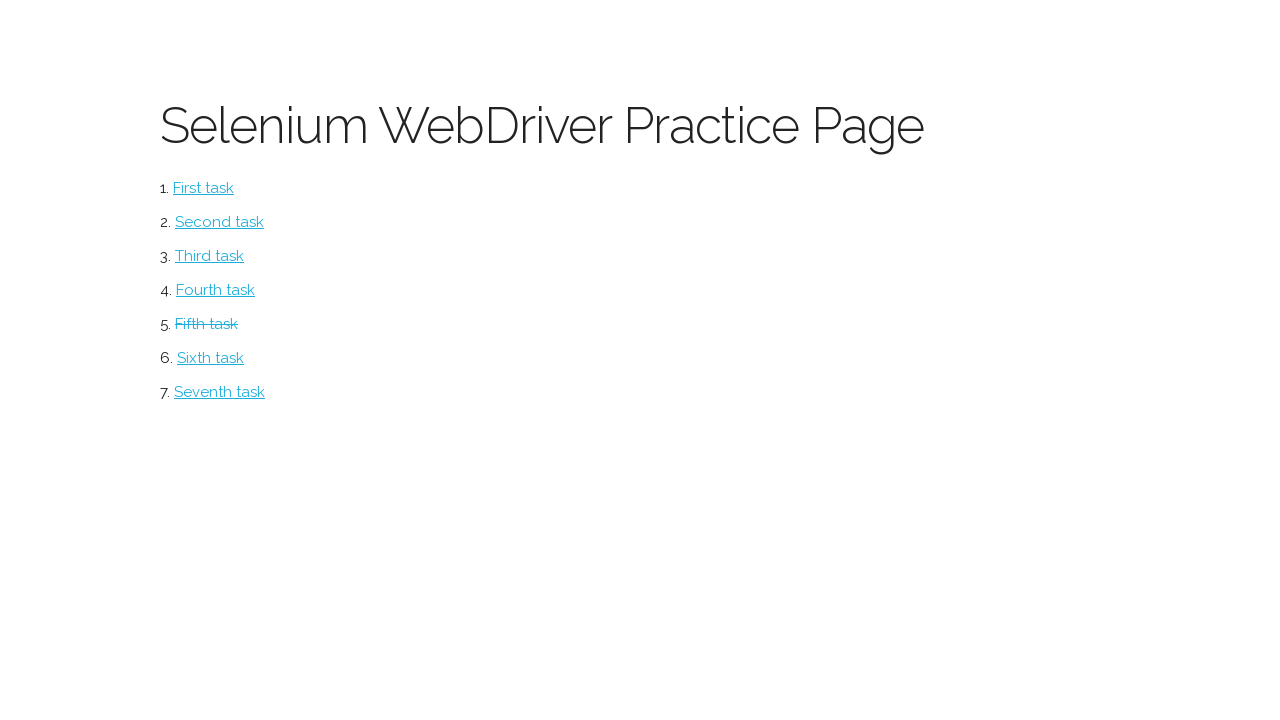